Navigates to Rediffmail homepage and clicks on the sign-in link in the header area

Starting URL: http://rediffmail.com

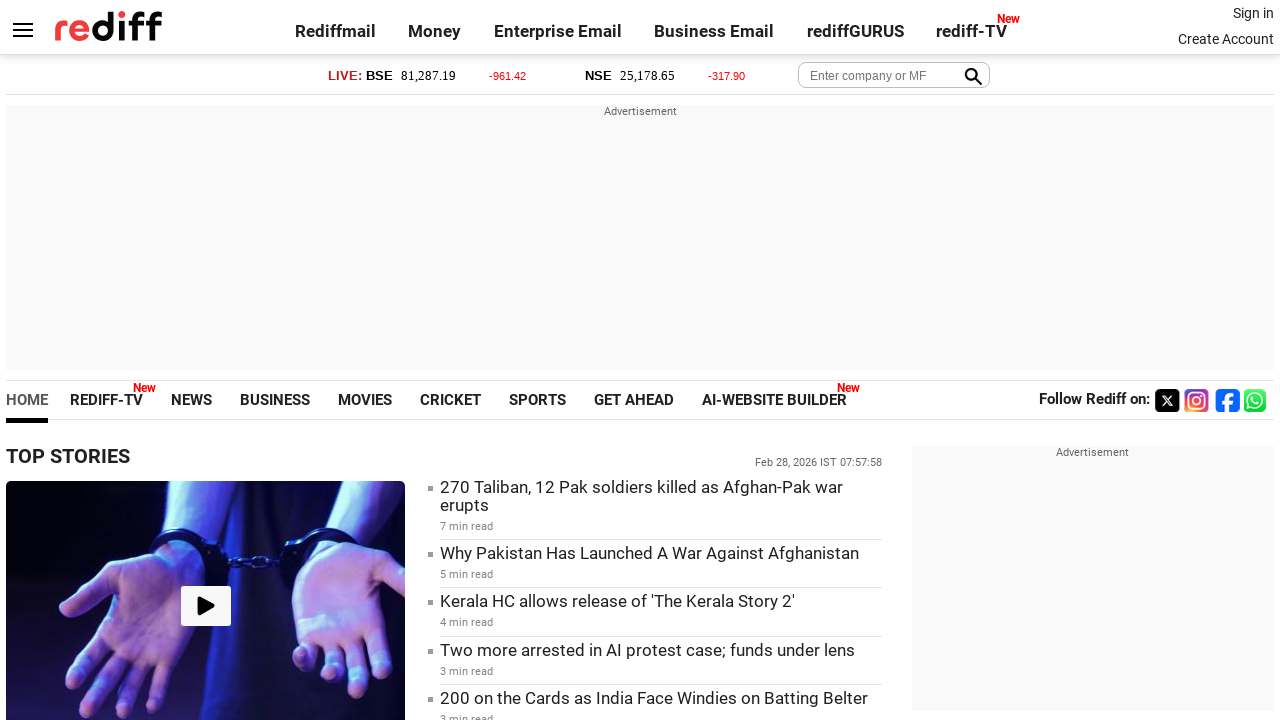

Navigated to Rediffmail homepage
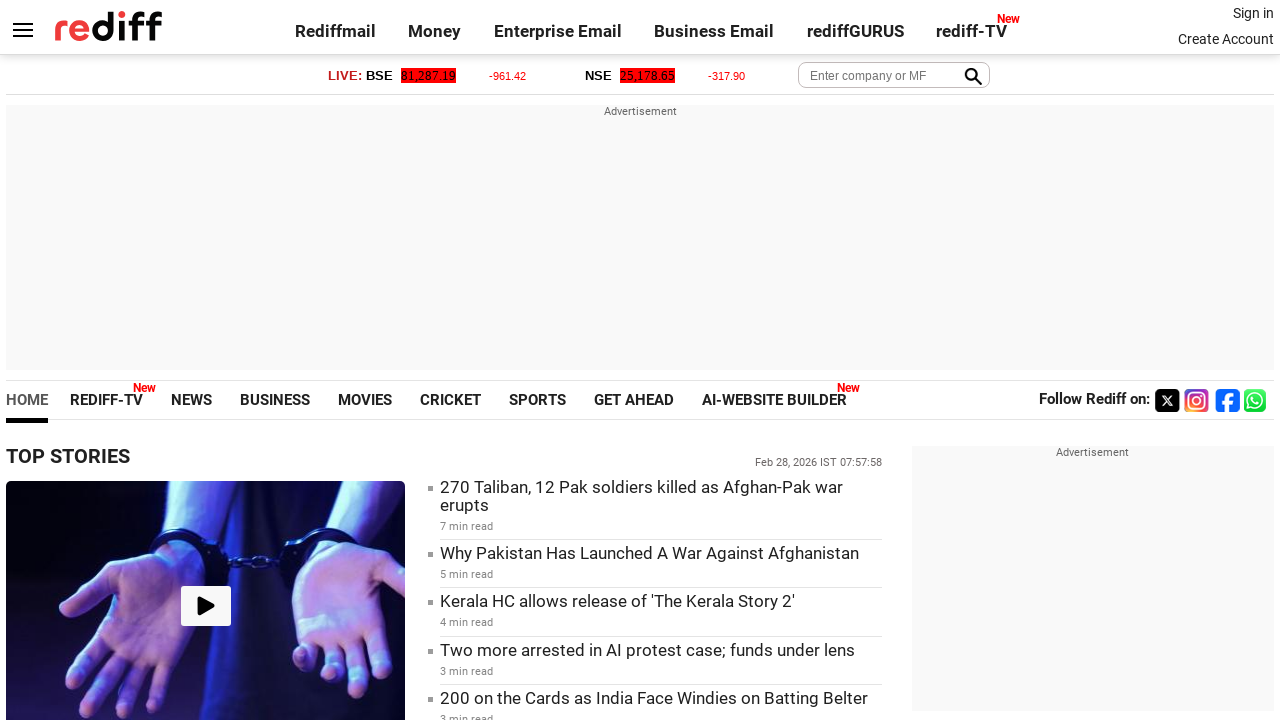

Clicked sign-in link in header area at (1253, 13) on xpath=//*[@id='signin_info']/a[1]
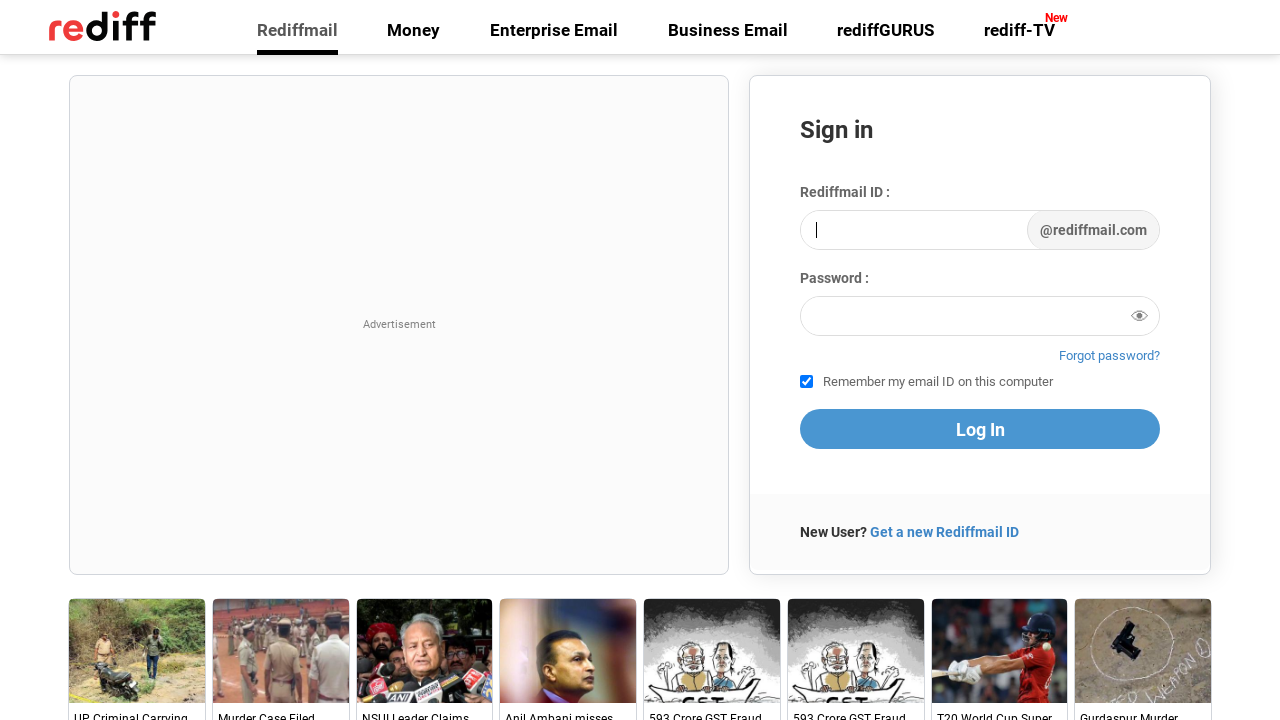

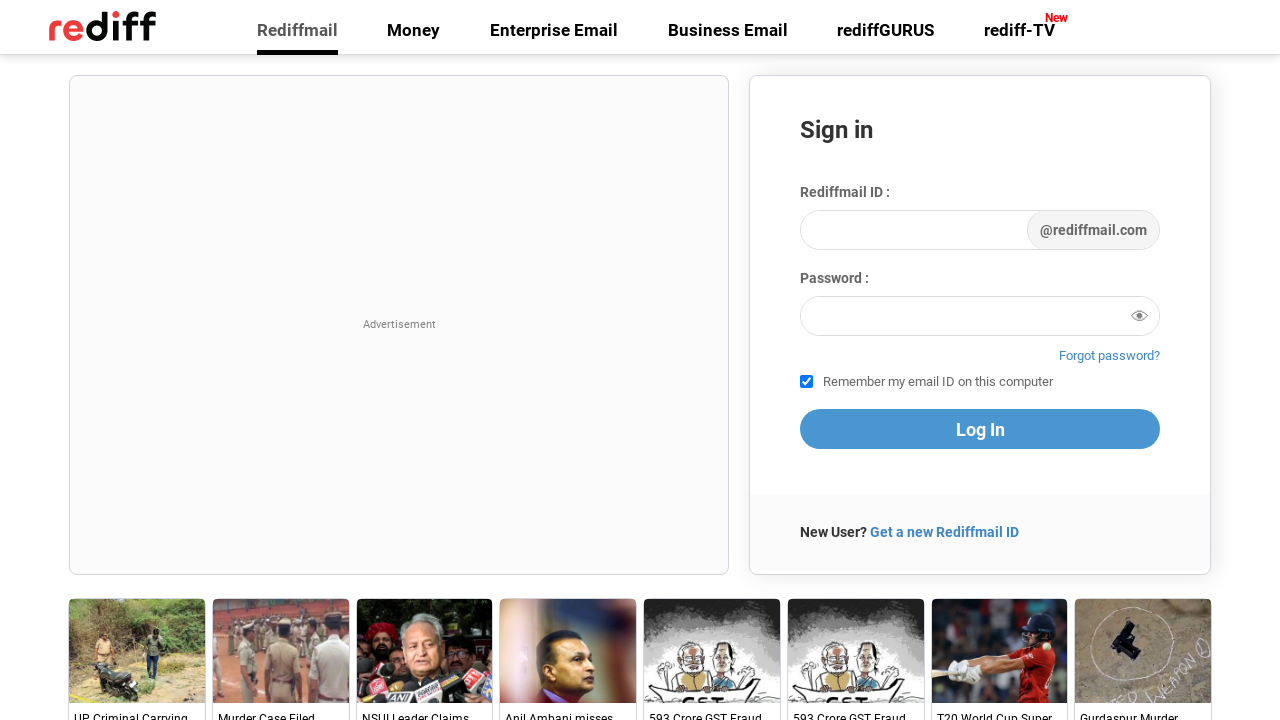